Tests form submission on DemoQA by navigating to Elements section, filling a text box form with user data and submitting it

Starting URL: https://demoqa.com/

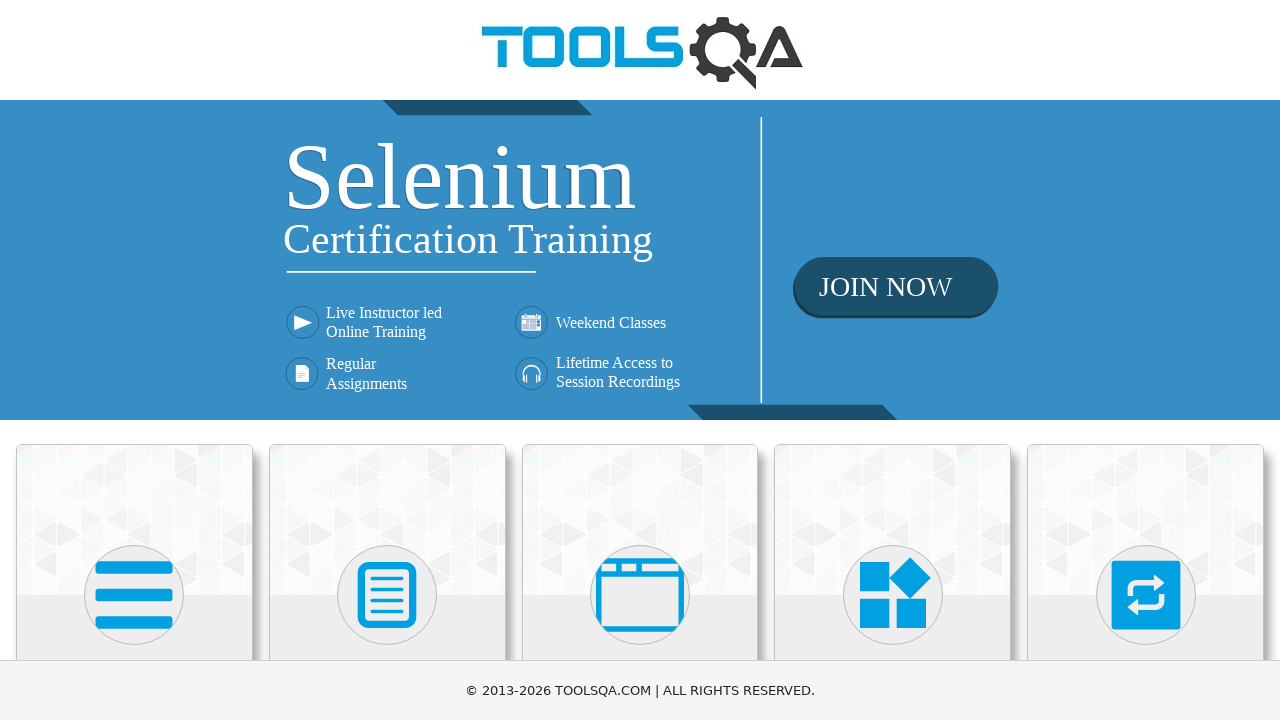

Clicked on Elements section at (134, 360) on xpath=//h5[text()='Elements']
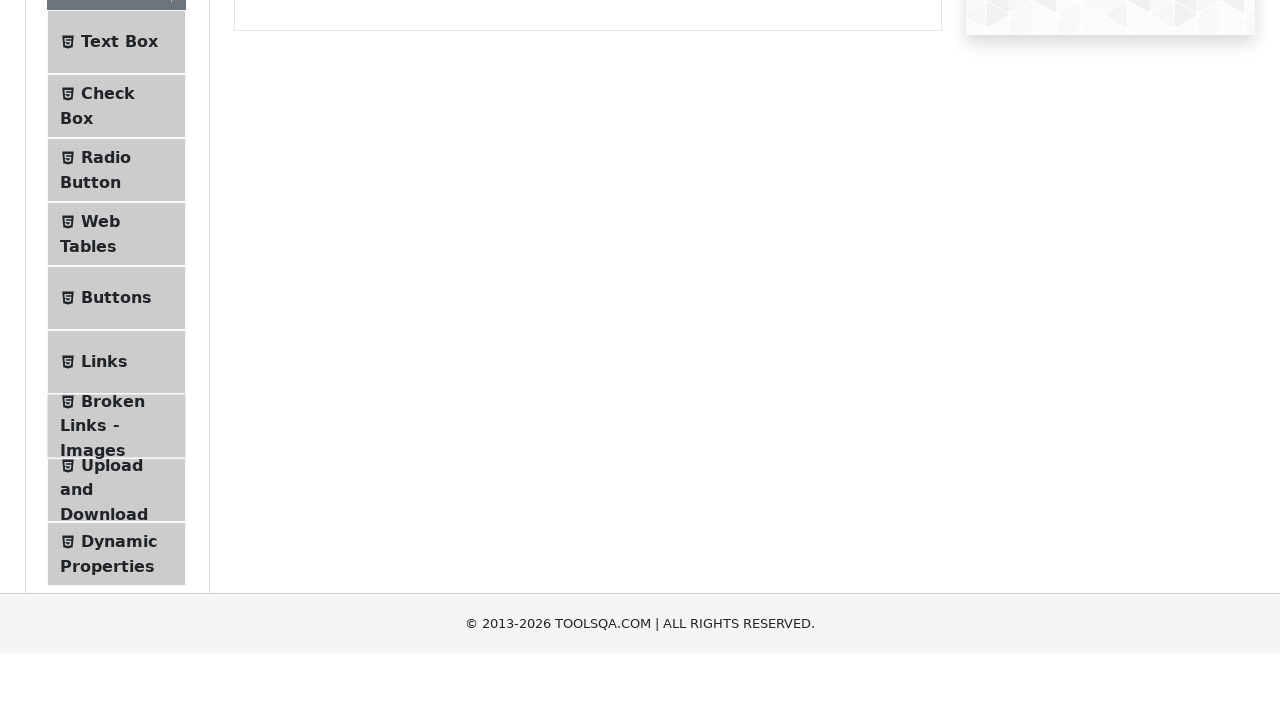

Clicked on Text Box menu item at (116, 261) on #item-0
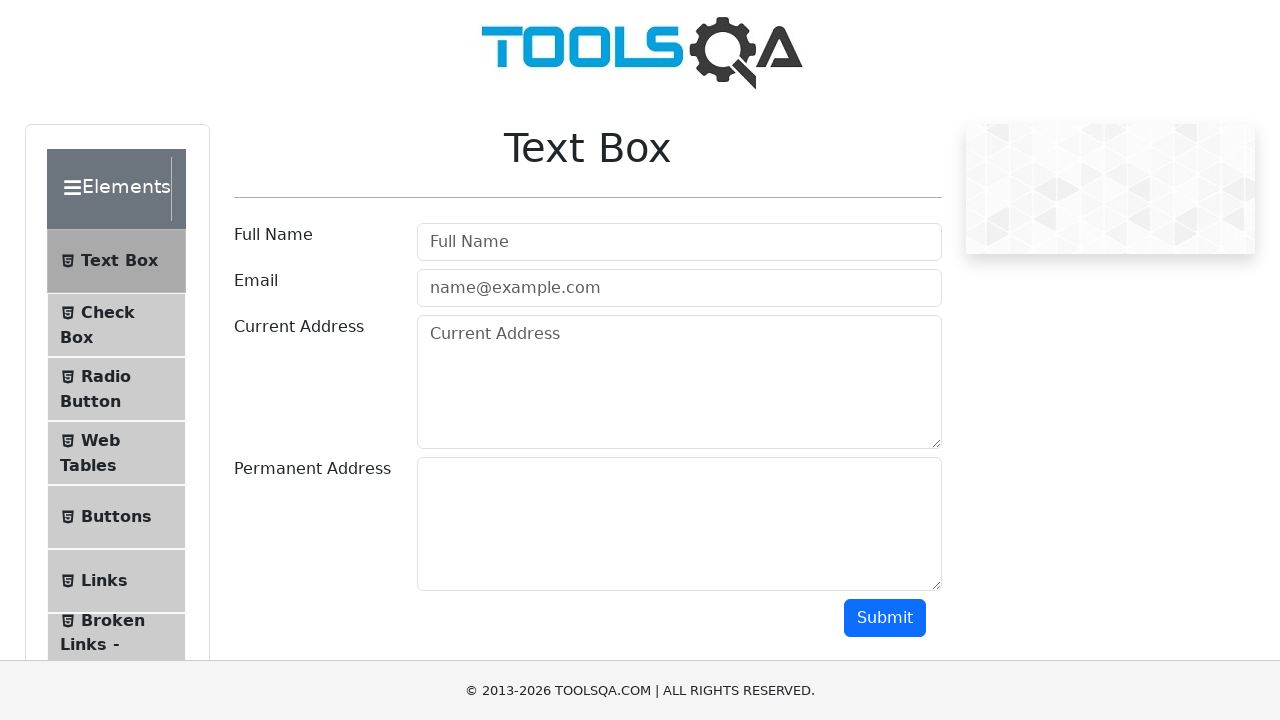

Filled userName field with 'Maksim' on #userName
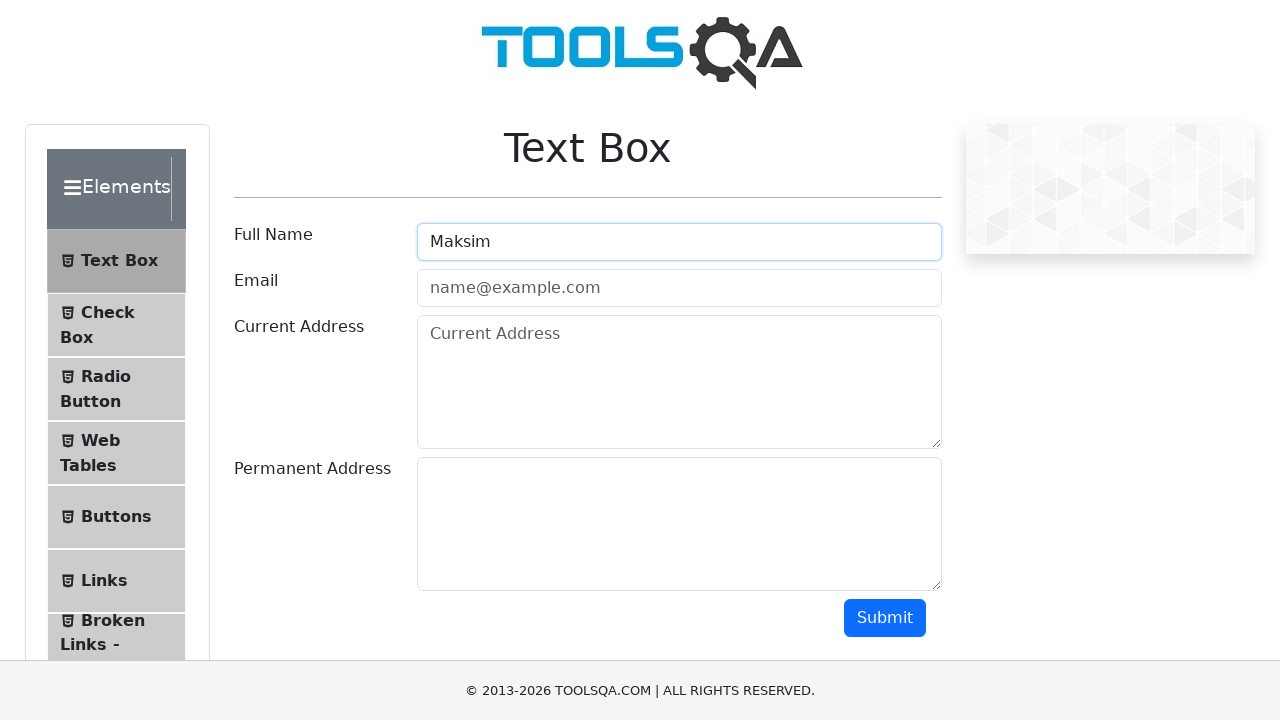

Filled userEmail field with 'test@test.com' on #userEmail
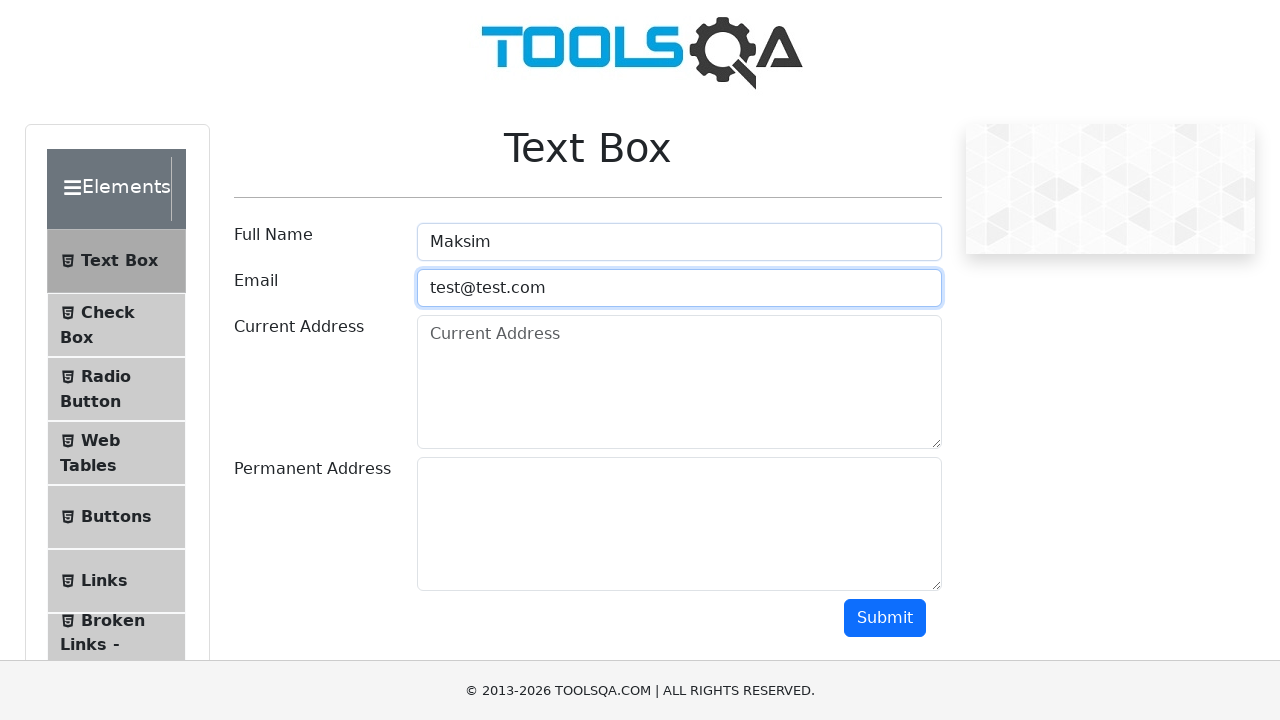

Filled currentAddress field with 'Sankt-Peterburg' on #currentAddress
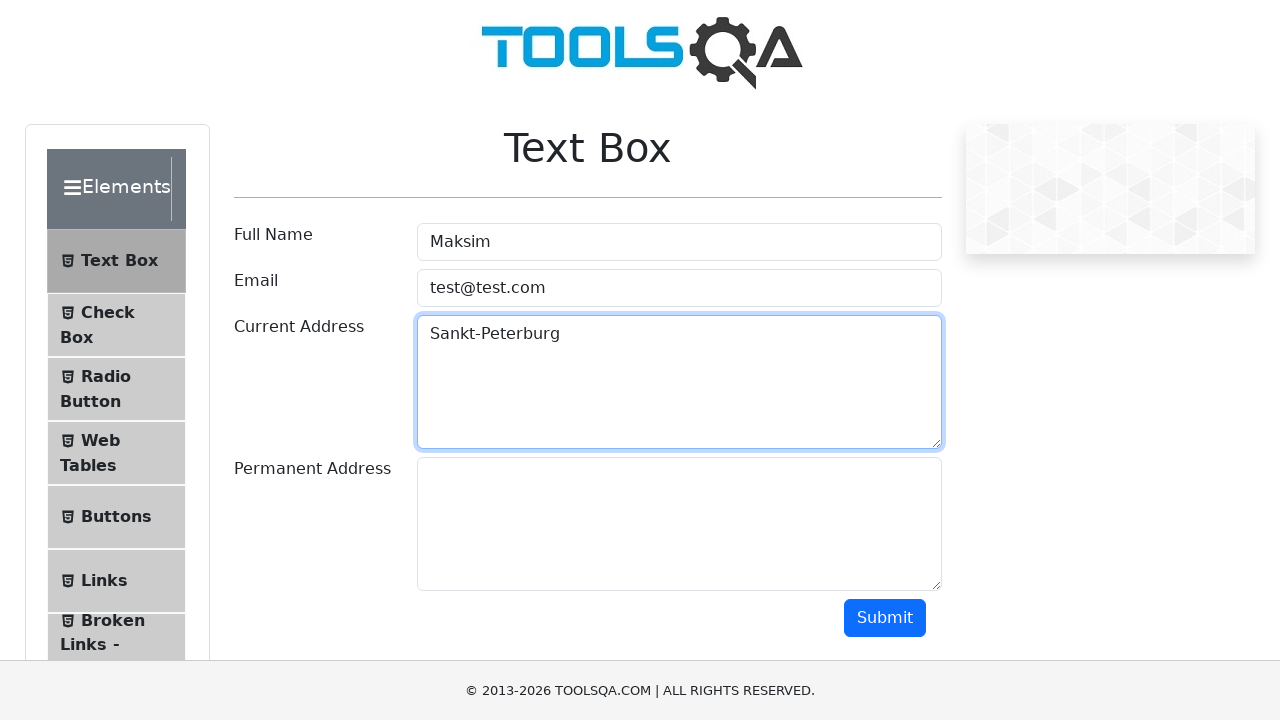

Clicked submit button to submit the form at (885, 618) on #submit
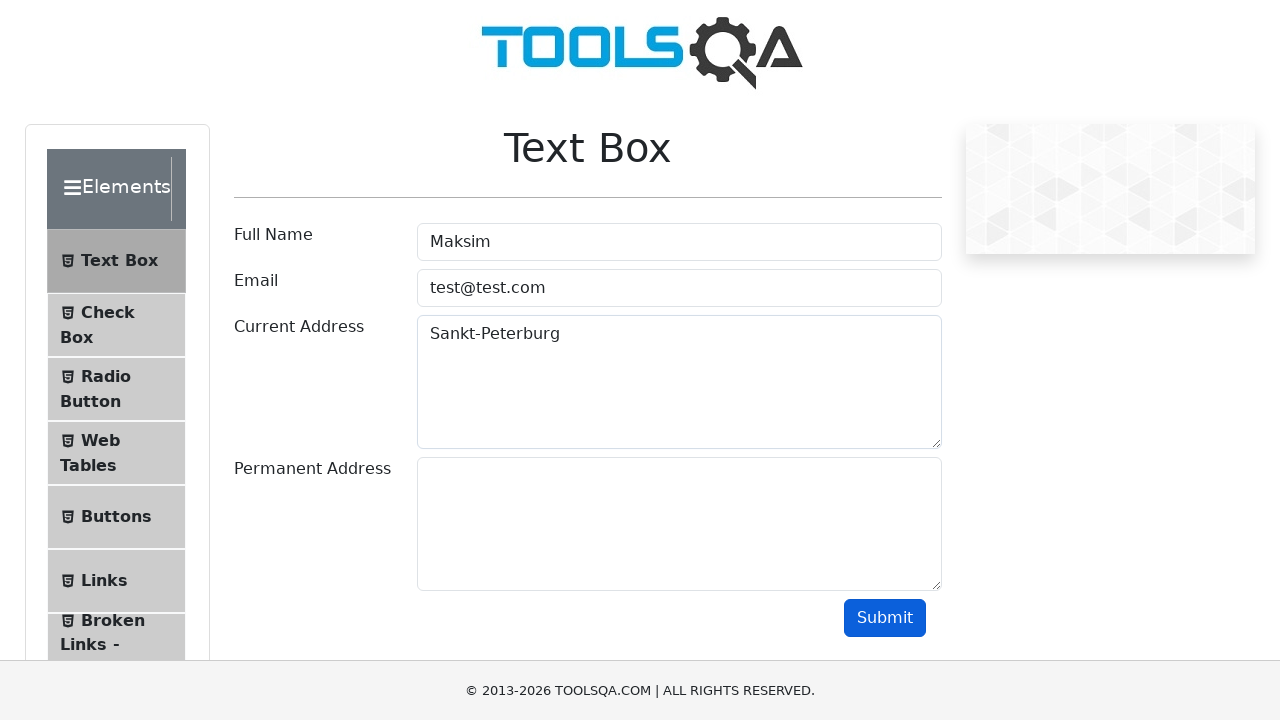

Form submission results loaded
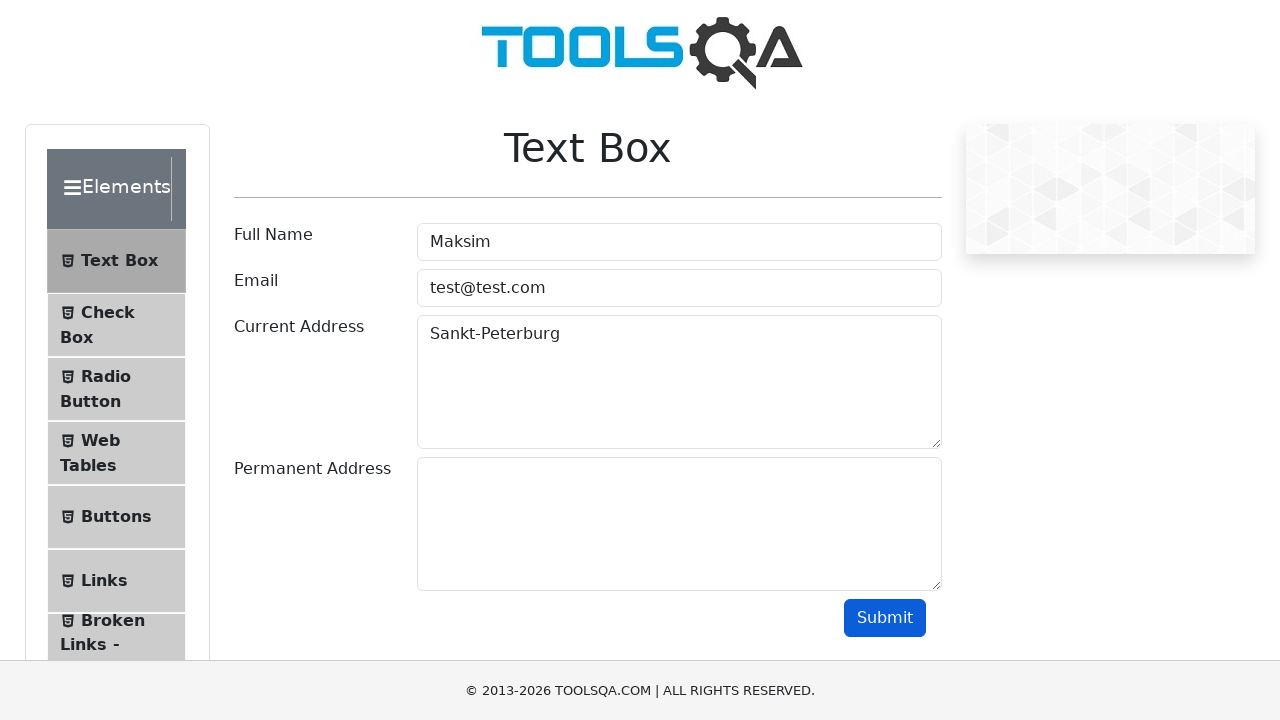

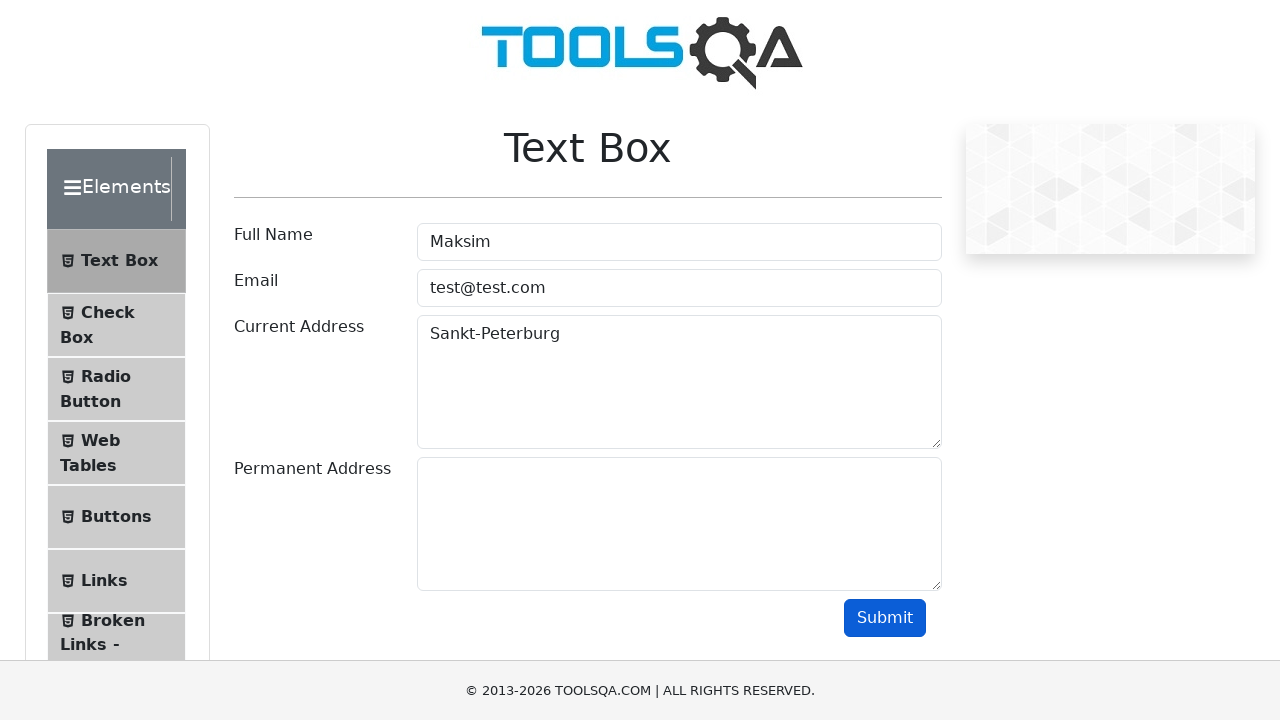